Tests dynamic controls page by clicking Remove button, verifying "It's gone!" message appears, then clicking Add button and verifying "It's back!" message appears

Starting URL: https://the-internet.herokuapp.com/dynamic_controls

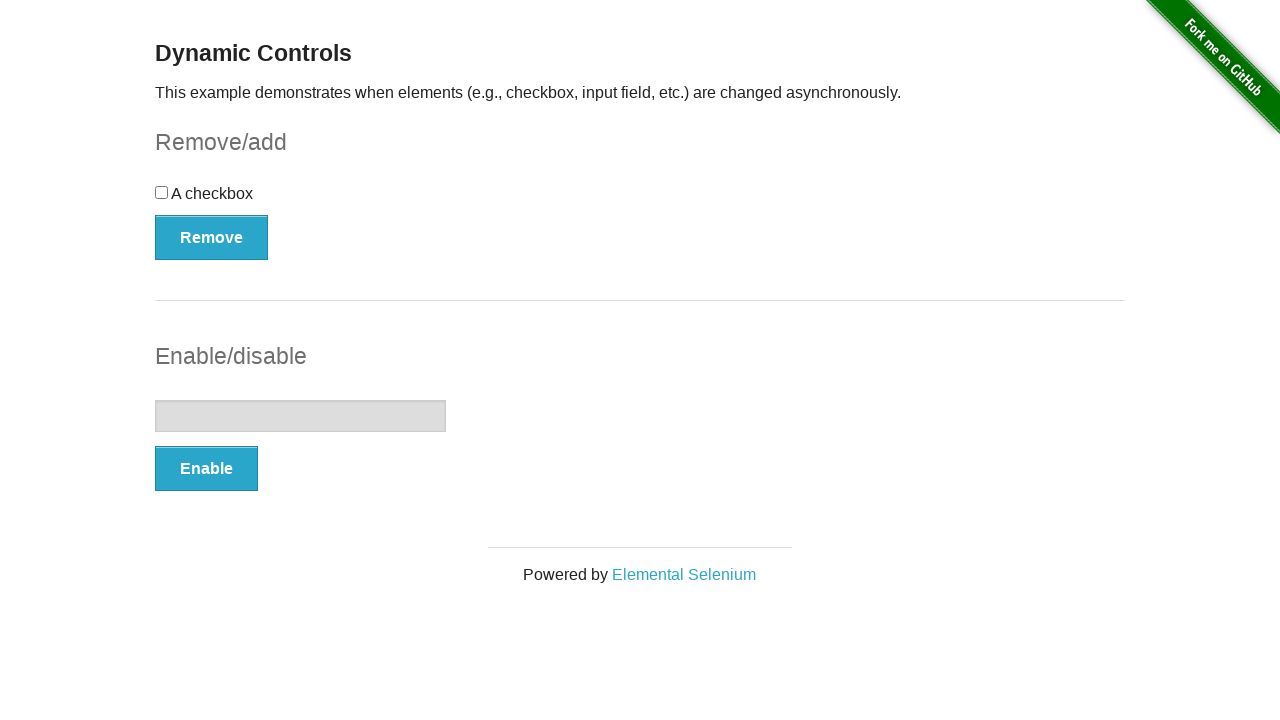

Clicked Remove button to remove the checkbox element at (212, 237) on xpath=//button[@onclick='swapCheckbox()']
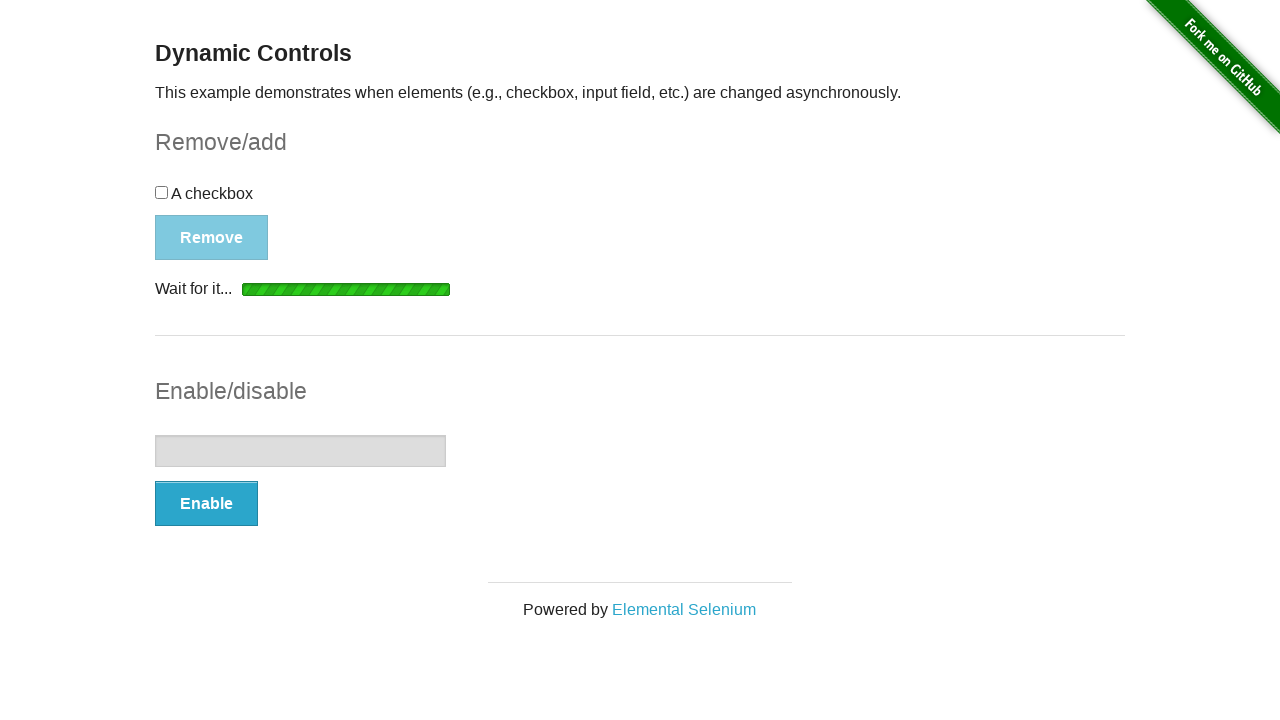

Waited for and found the "It's gone!" message
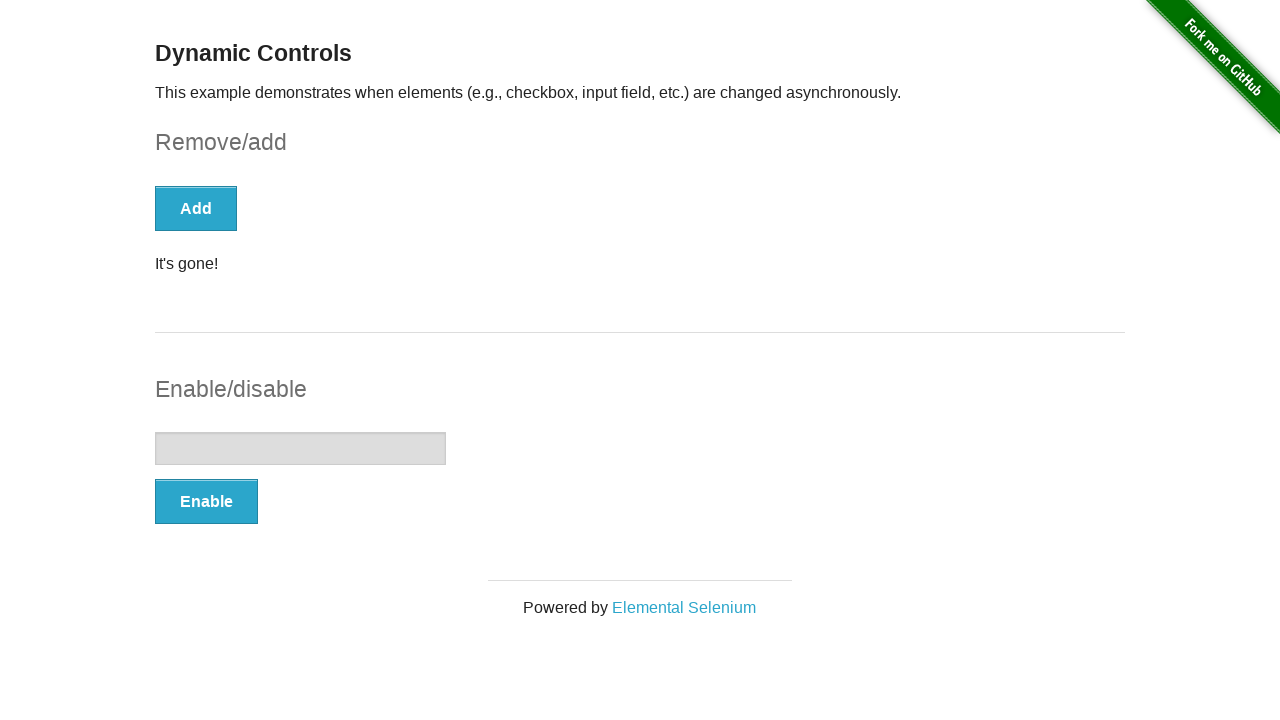

Verified that the "It's gone!" message is visible
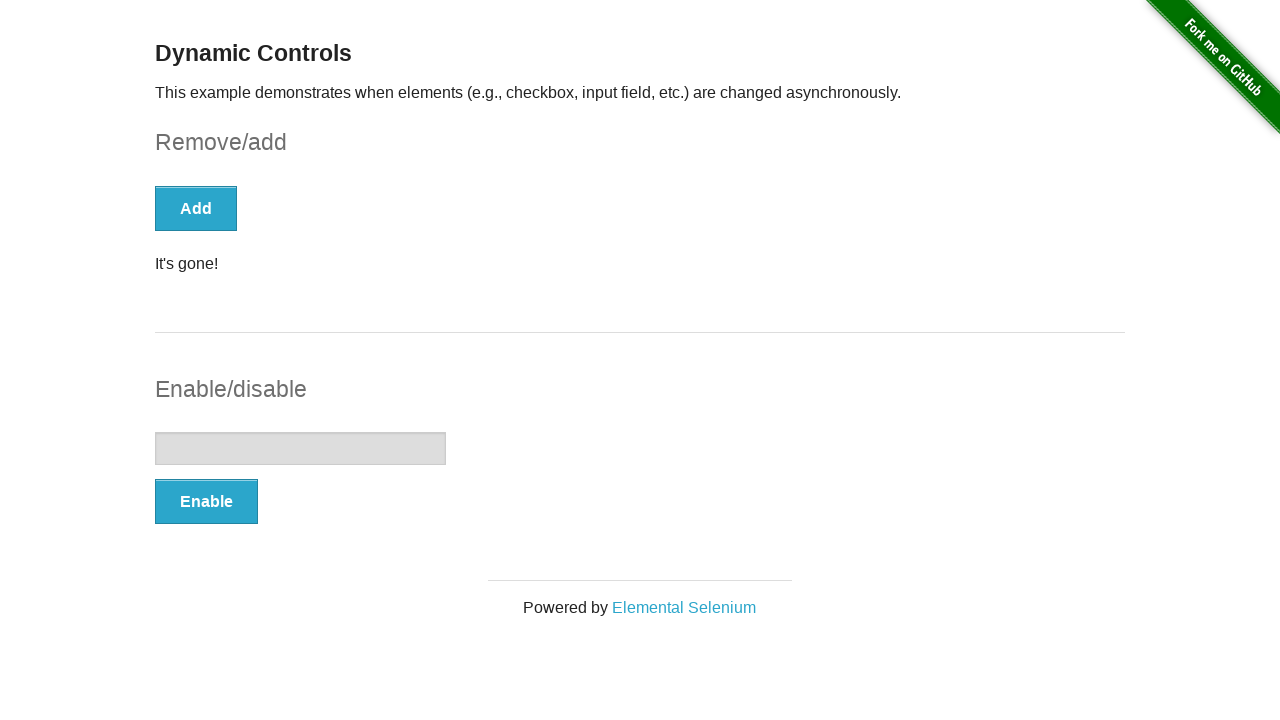

Clicked Add button to restore the checkbox element at (196, 208) on xpath=//button[text()='Add']
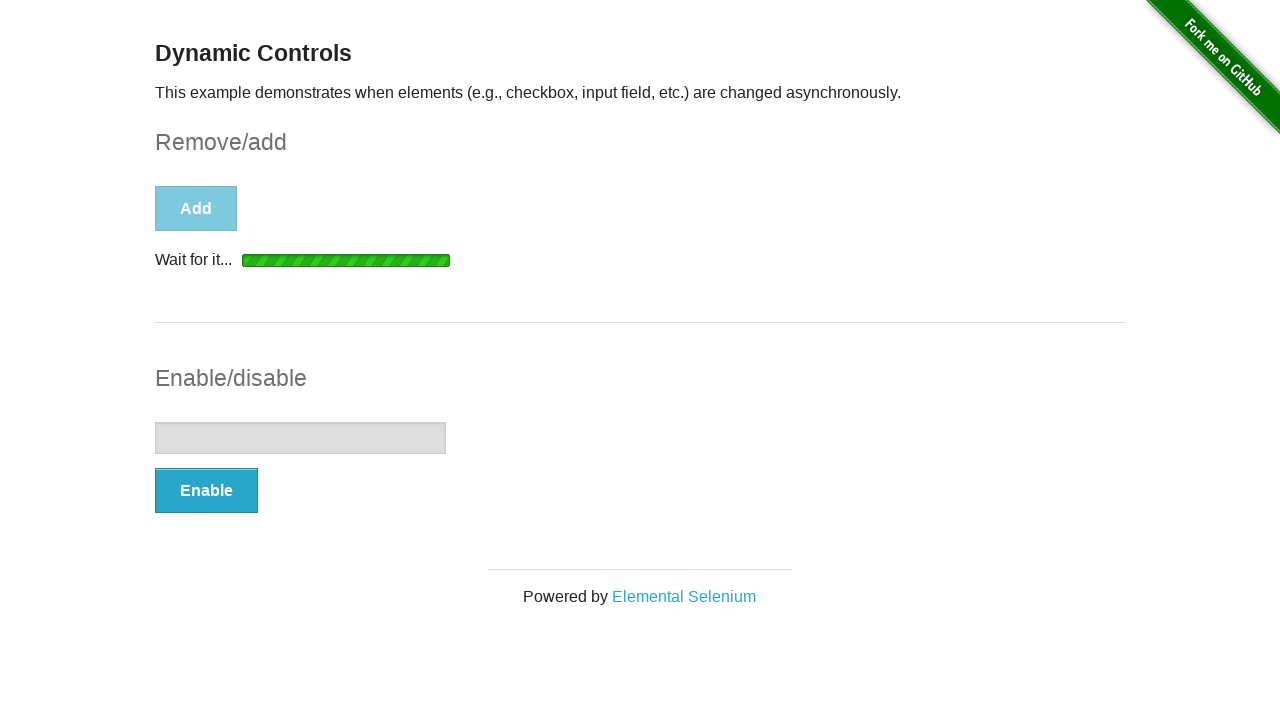

Waited for and found the "It's back!" message
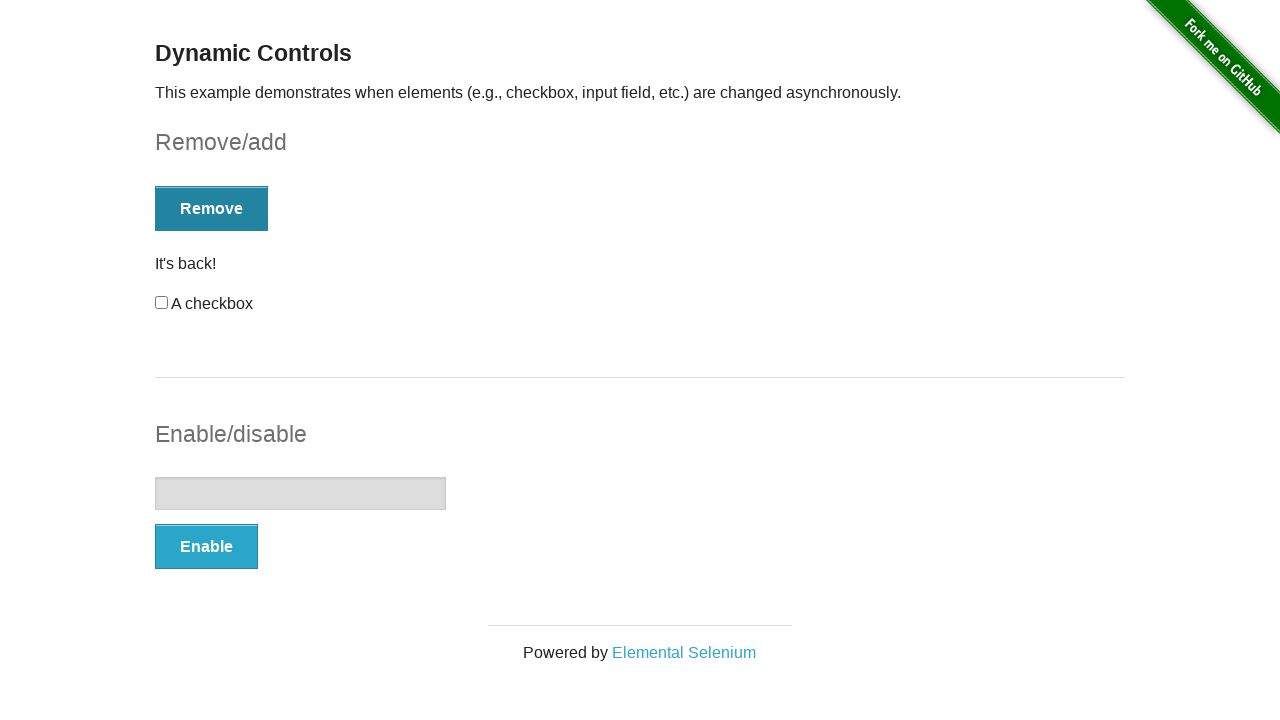

Verified that the "It's back!" message is visible
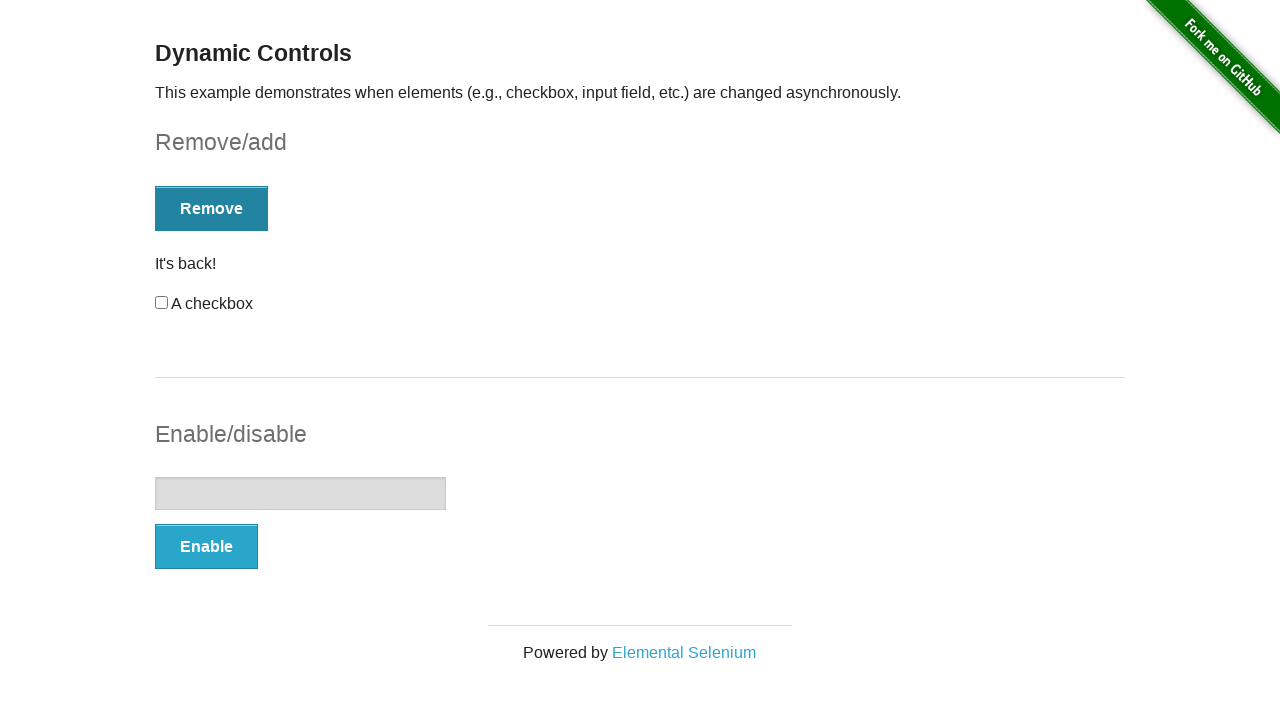

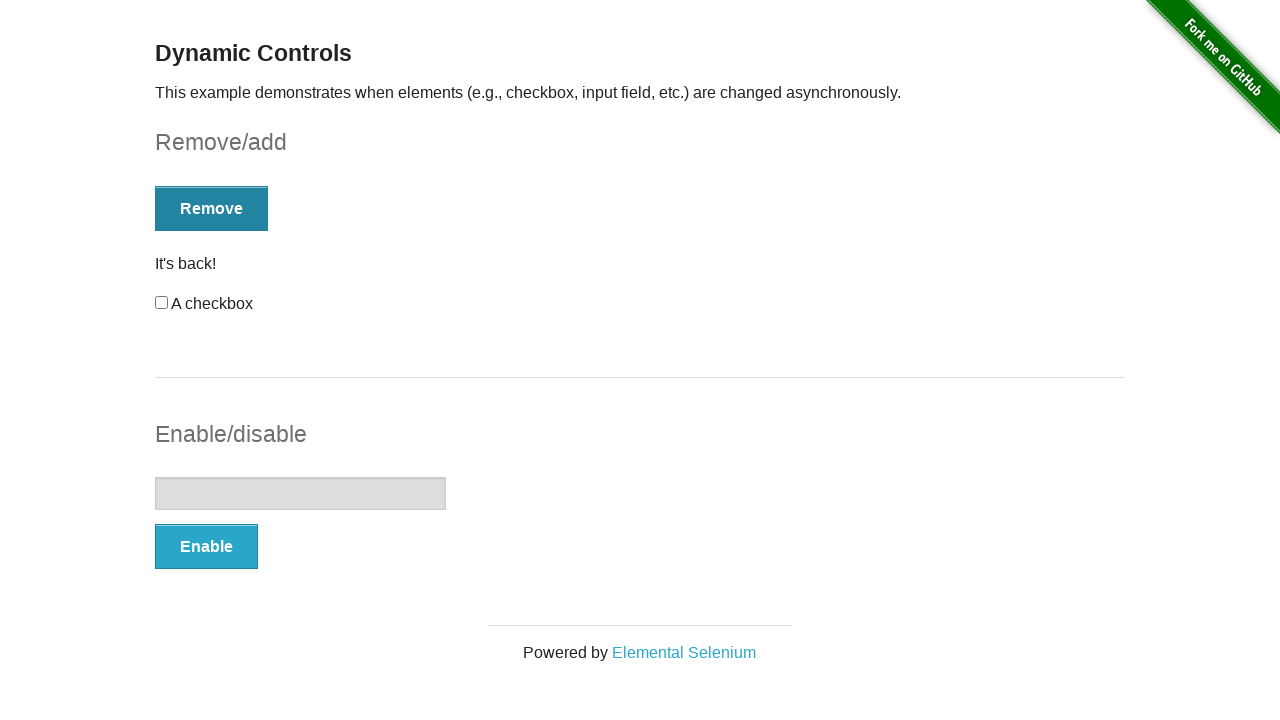